Tests floating menu by scrolling down the page and clicking the Contact menu item

Starting URL: http://the-internet.herokuapp.com/floating_menu

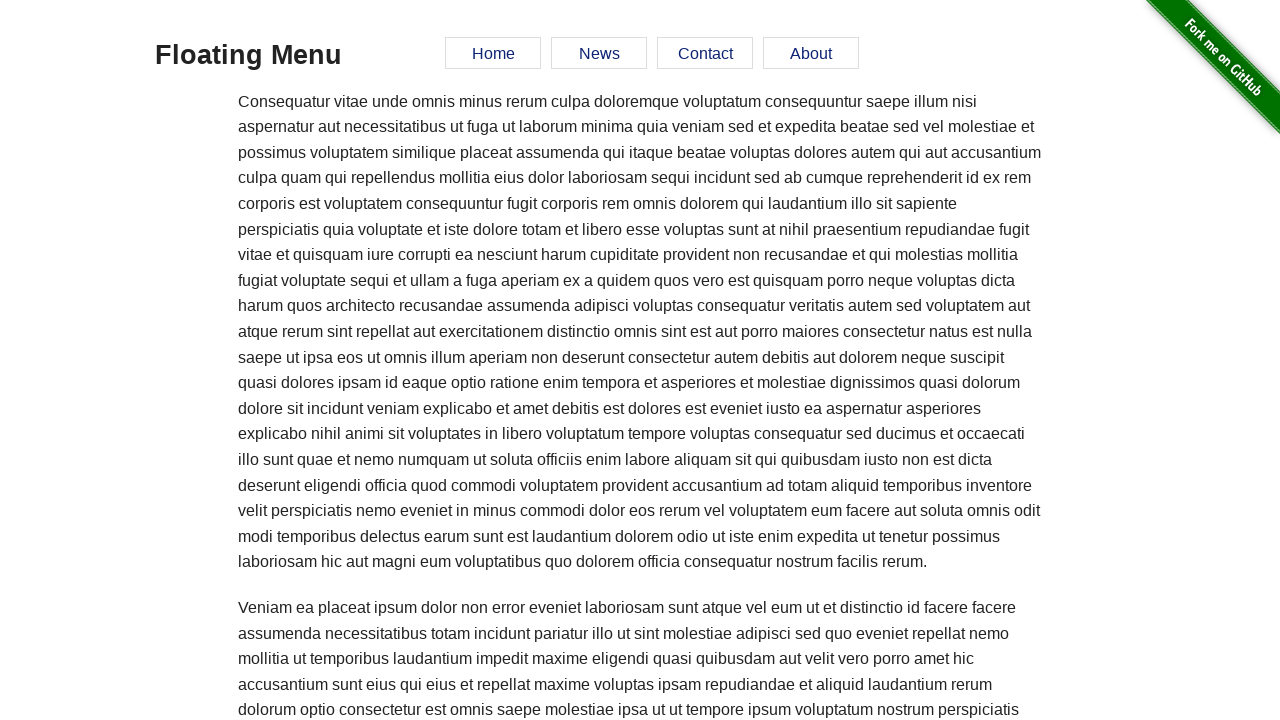

Floating menu loaded
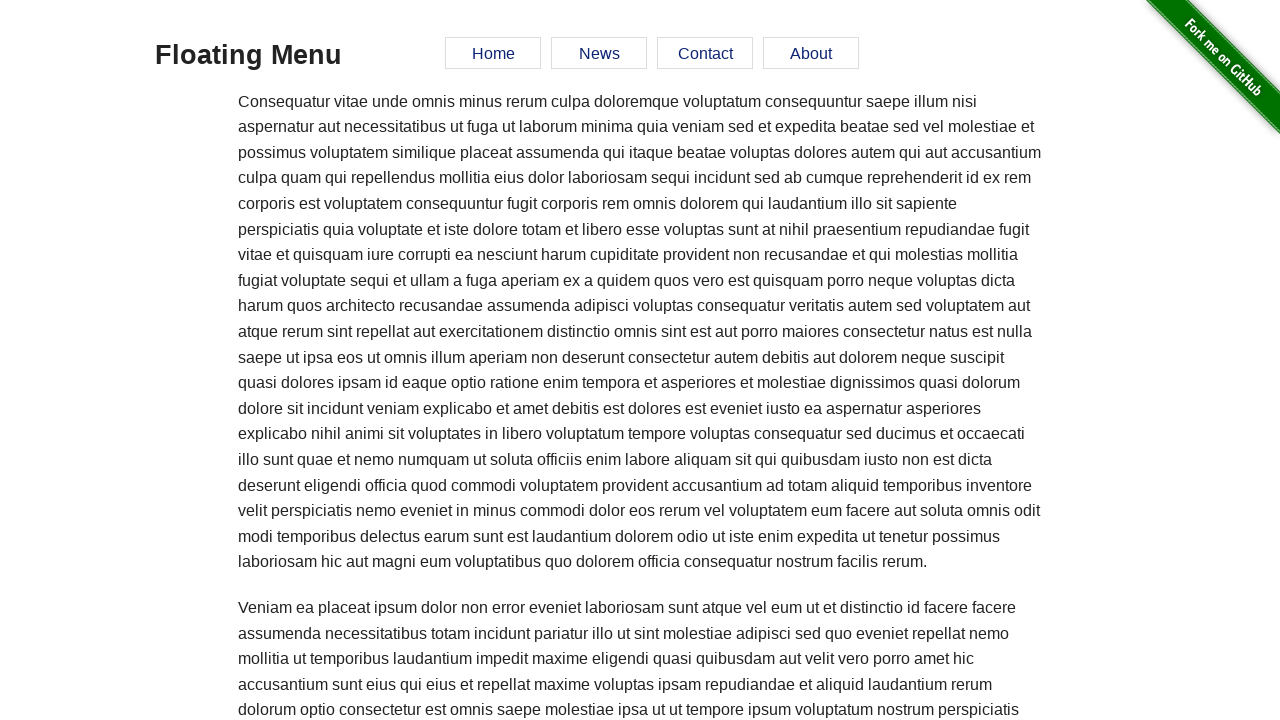

Scrolled down the page by 3000 pixels
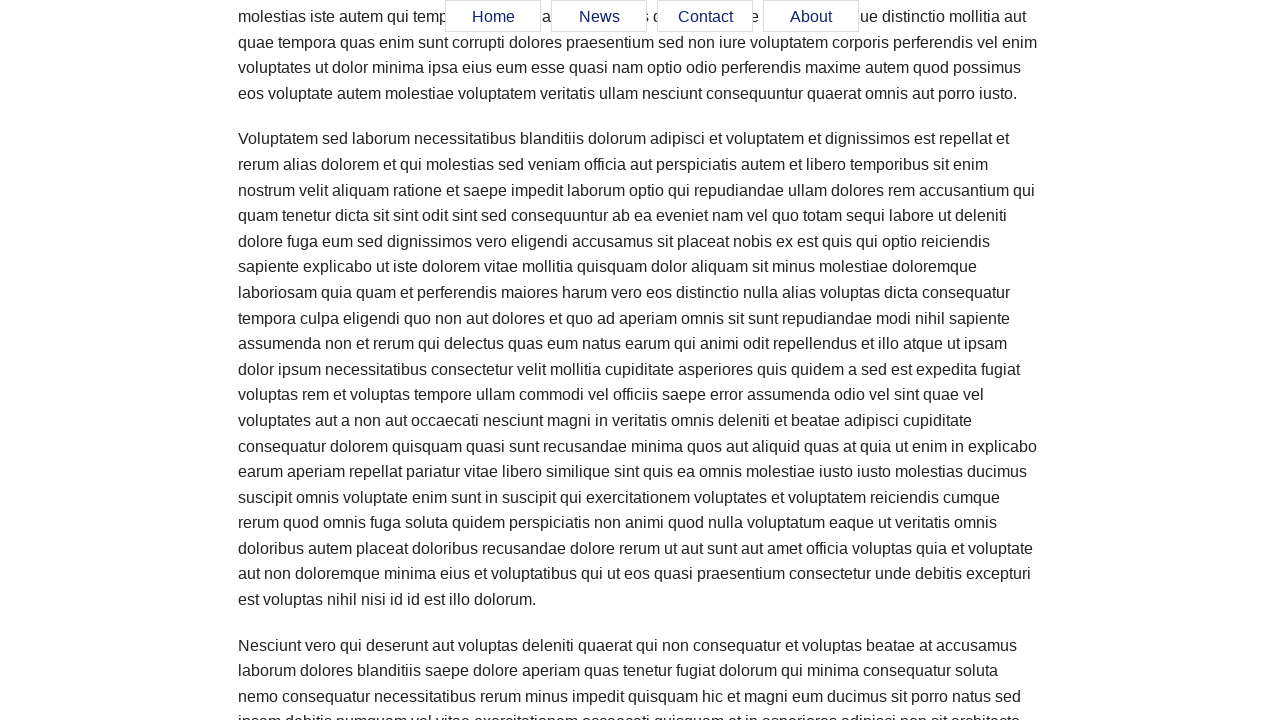

Waited for scroll animation to complete
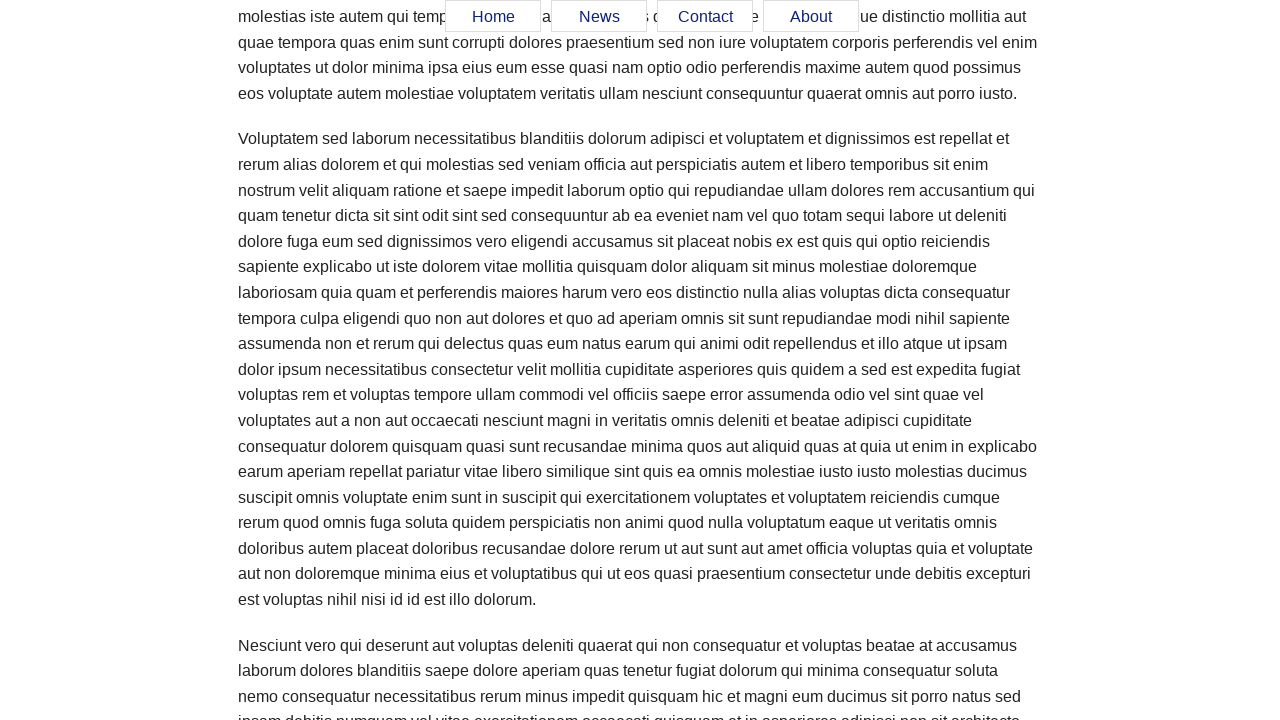

Clicked Contact menu item in floating menu at (705, 17) on a[href='#contact']
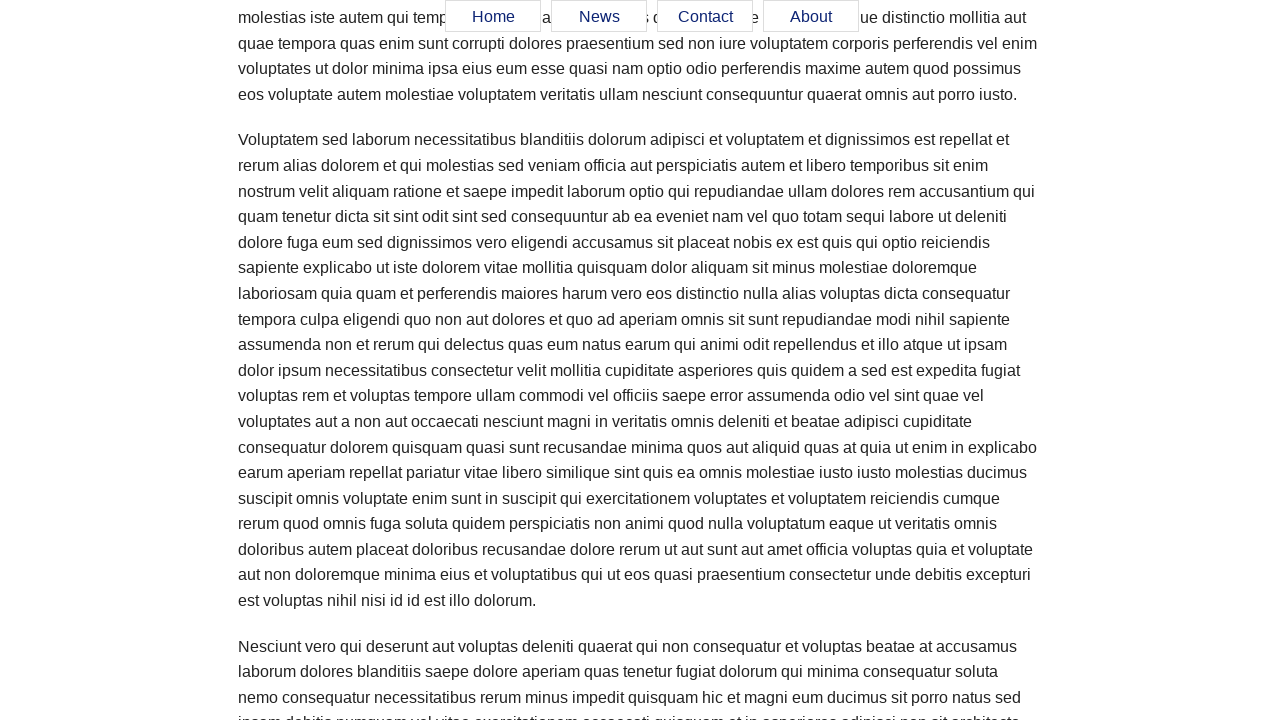

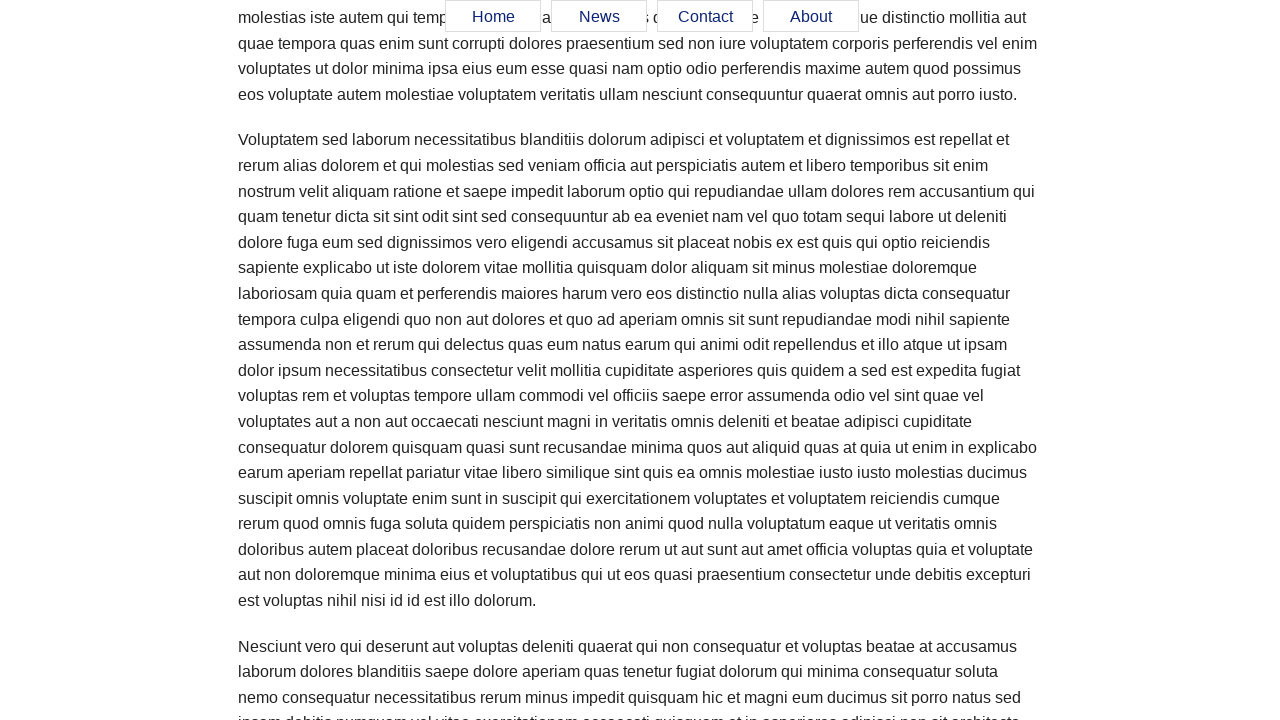